Tests React Semantic UI dropdown by selecting "Matt" from the dropdown options.

Starting URL: https://react.semantic-ui.com/maximize/dropdown-example-selection/

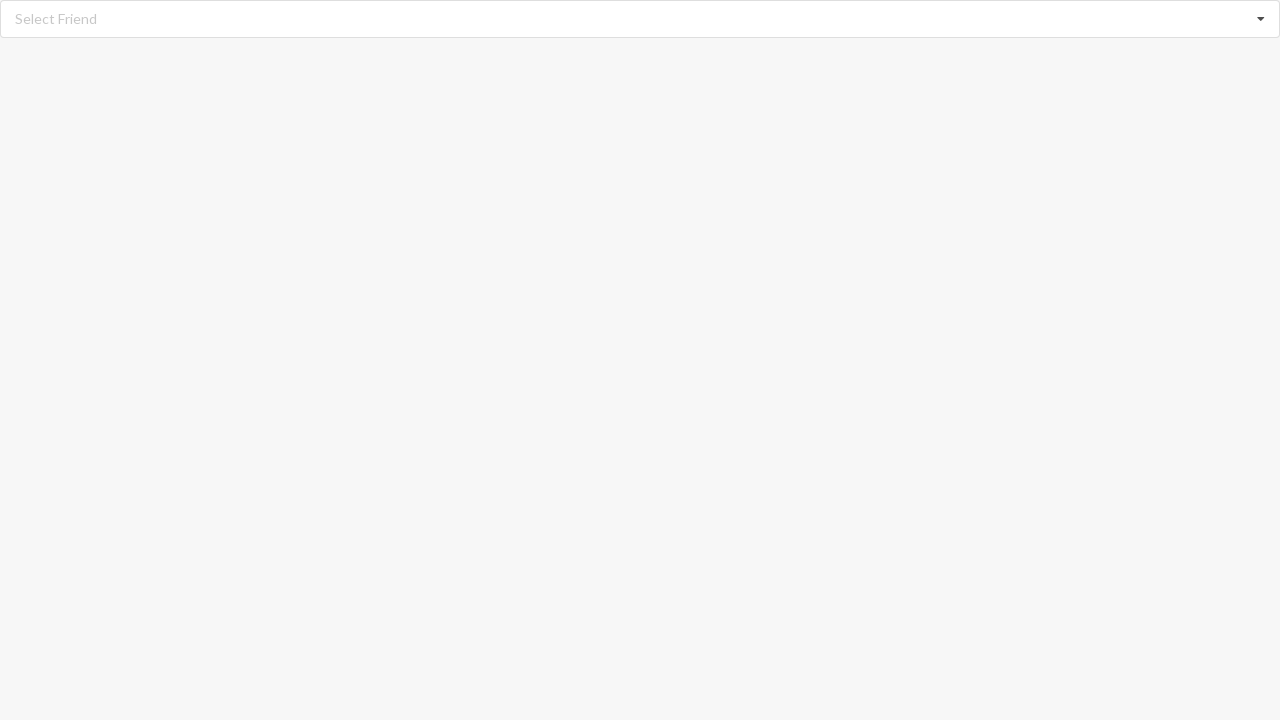

Clicked dropdown to expand options at (640, 19) on div#root div.ui.selection.dropdown
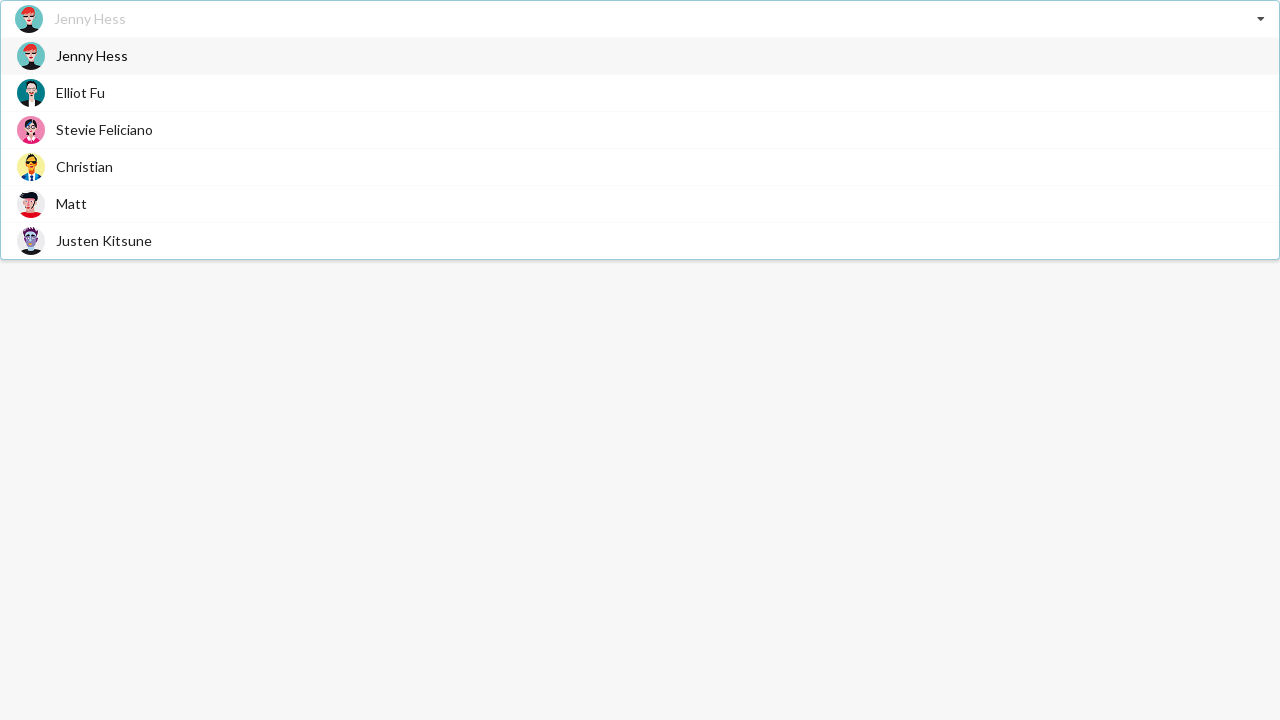

Dropdown options loaded
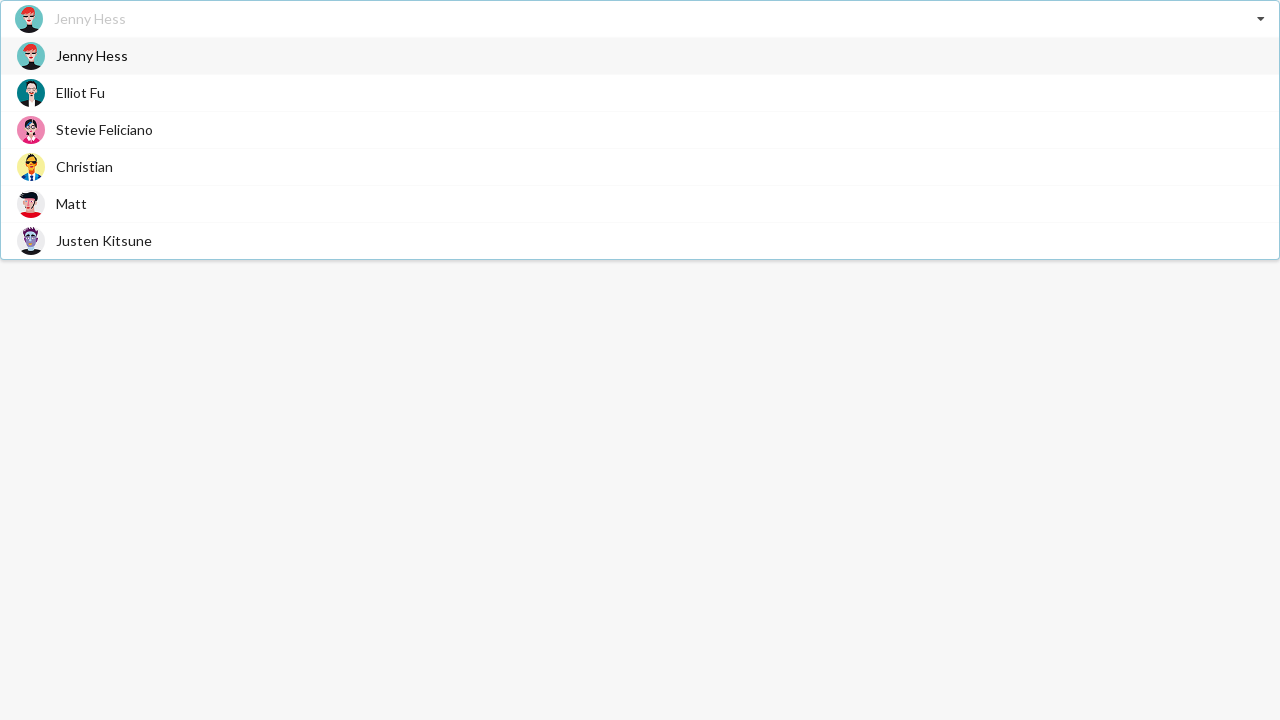

Selected 'Matt' from dropdown options at (72, 204) on span.text:has-text('Matt')
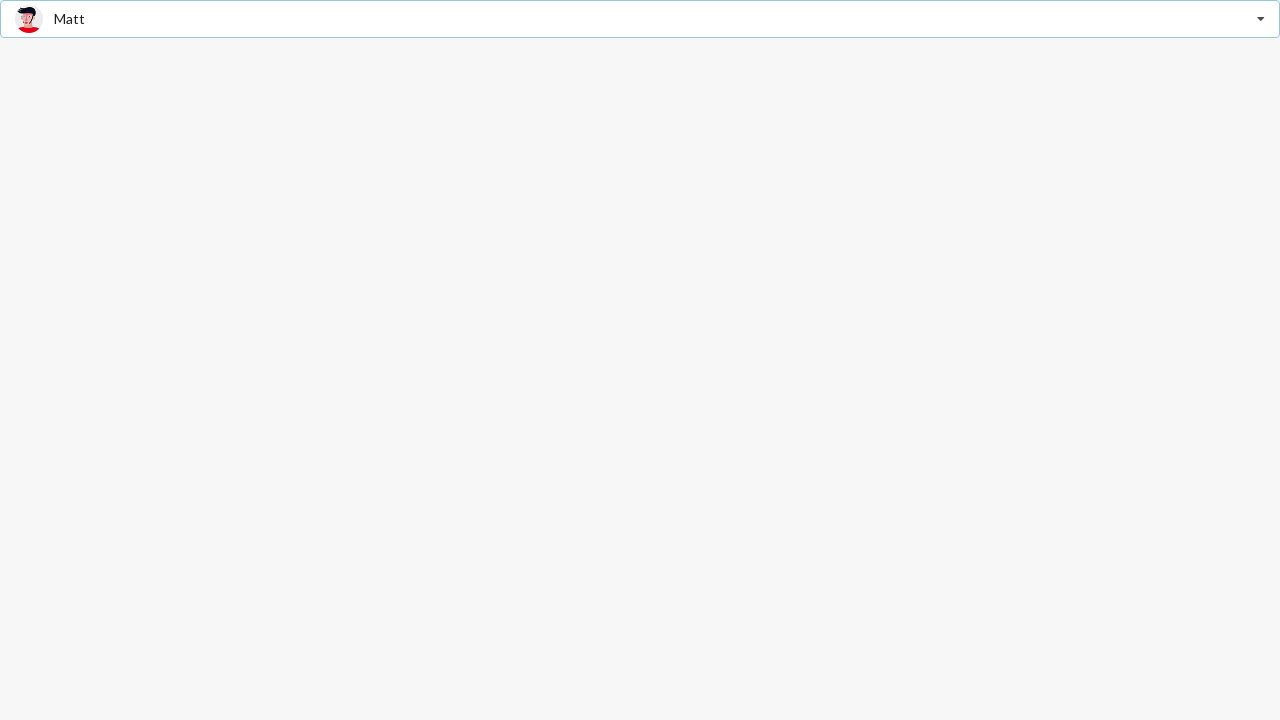

Verified 'Matt' was selected in dropdown
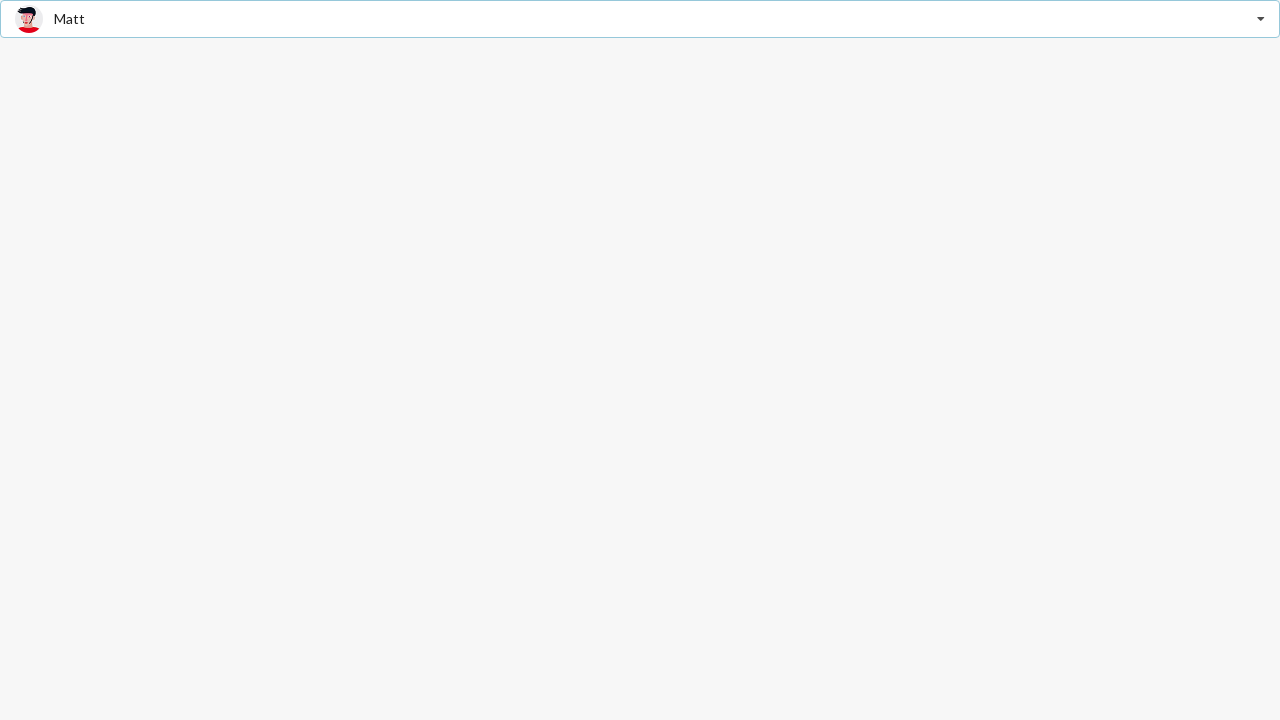

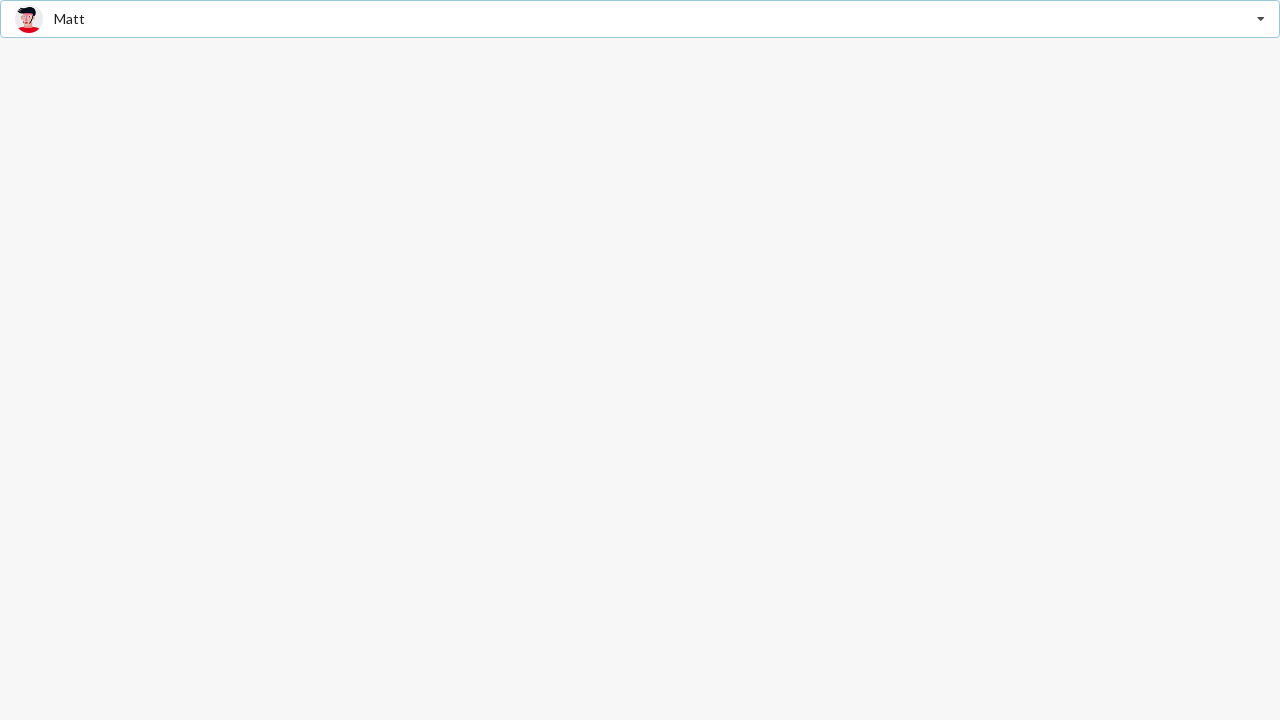